Tests the jQuery UI datepicker widget by navigating to the demo page, switching to the iframe containing the datepicker, and interacting with the date picker input to display the calendar

Starting URL: https://jqueryui.com/datepicker/

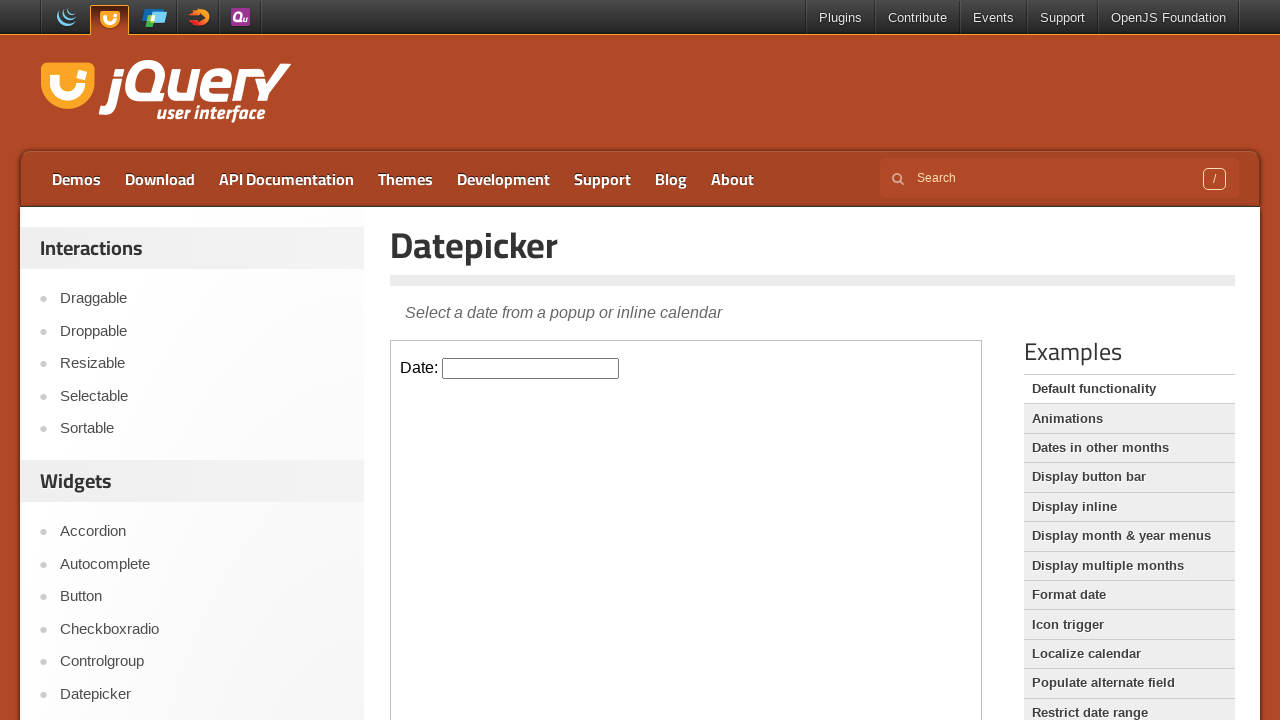

Demo iframe became visible
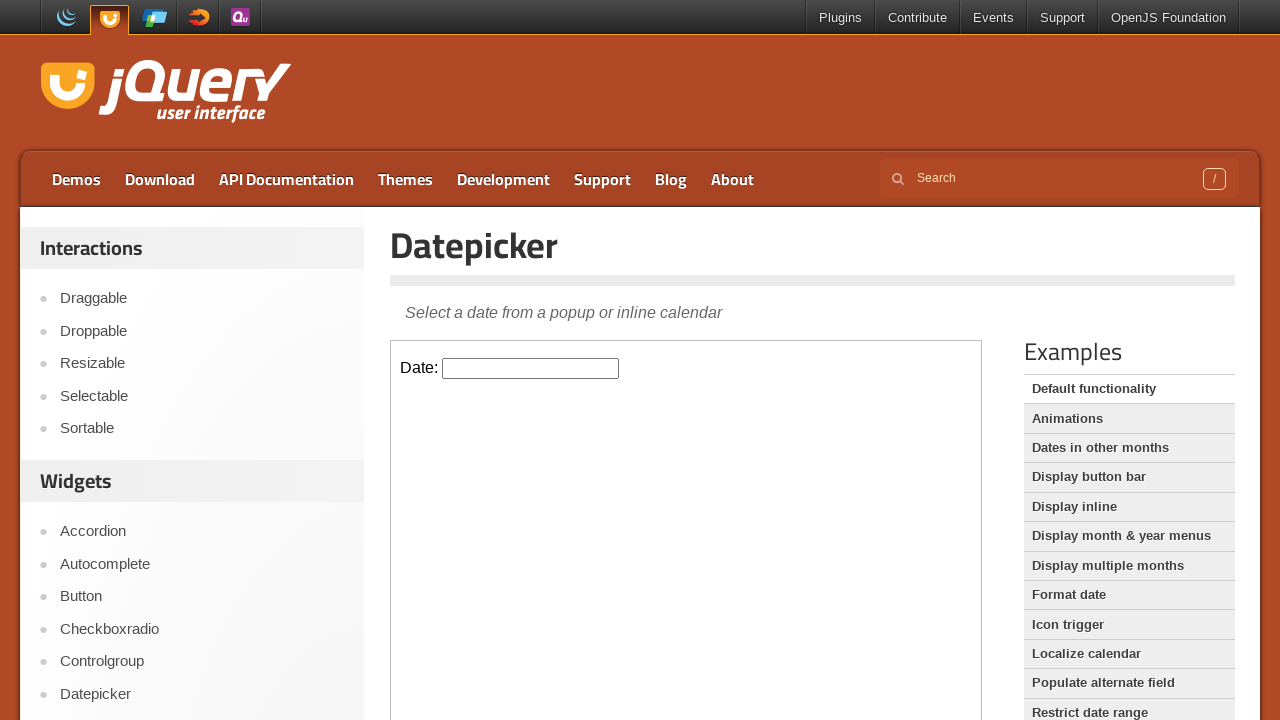

Located and switched context to demo iframe
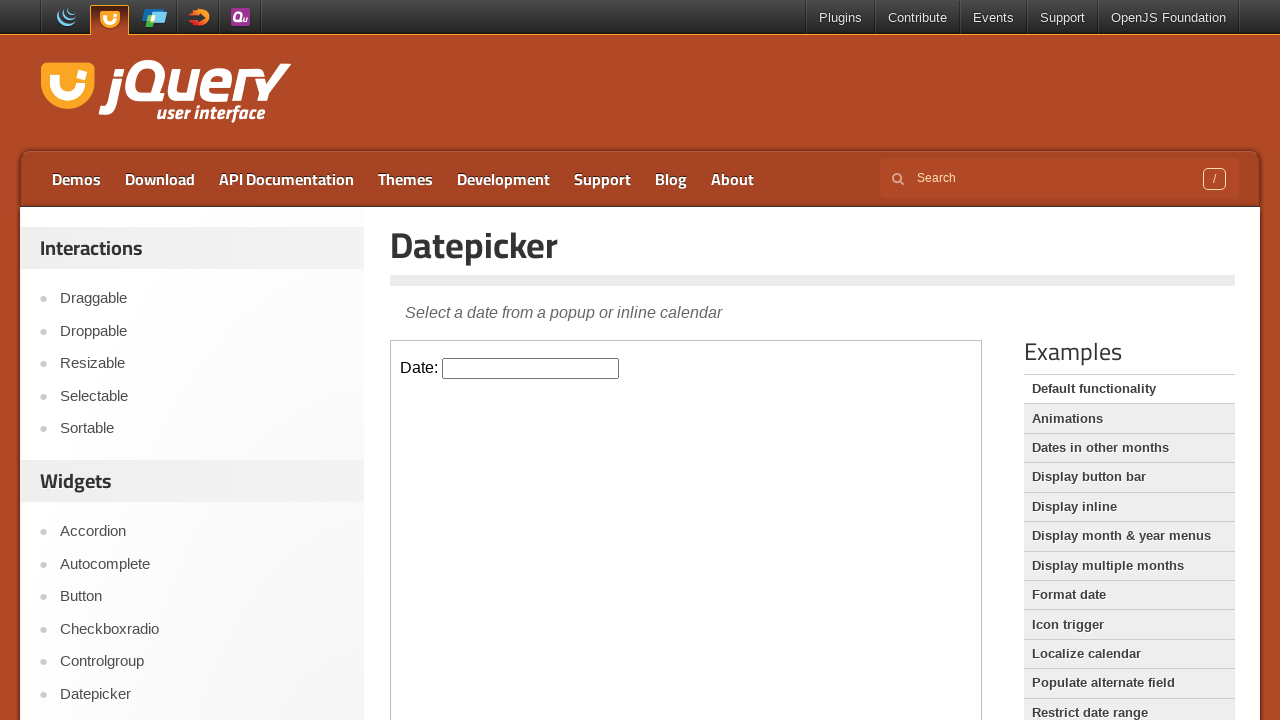

Datepicker input field became visible within iframe
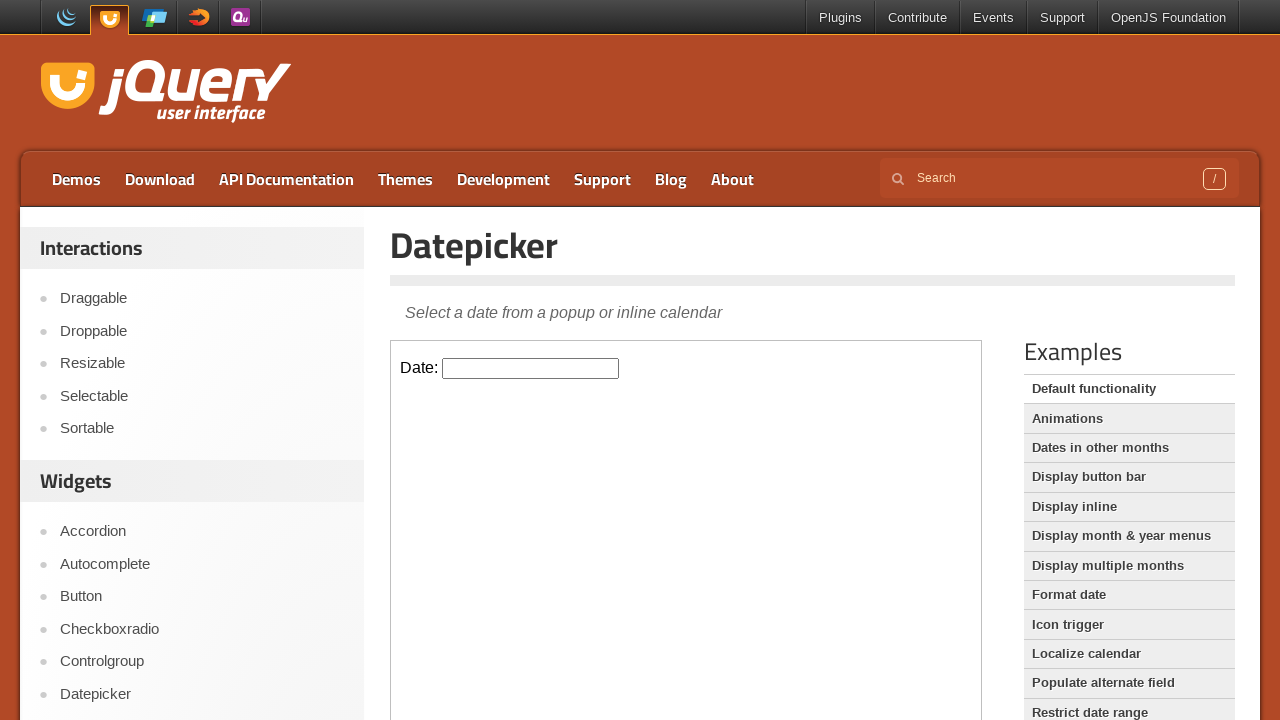

Clicked on datepicker input field to open calendar at (531, 368) on iframe.demo-frame >> internal:control=enter-frame >> input.hasDatepicker
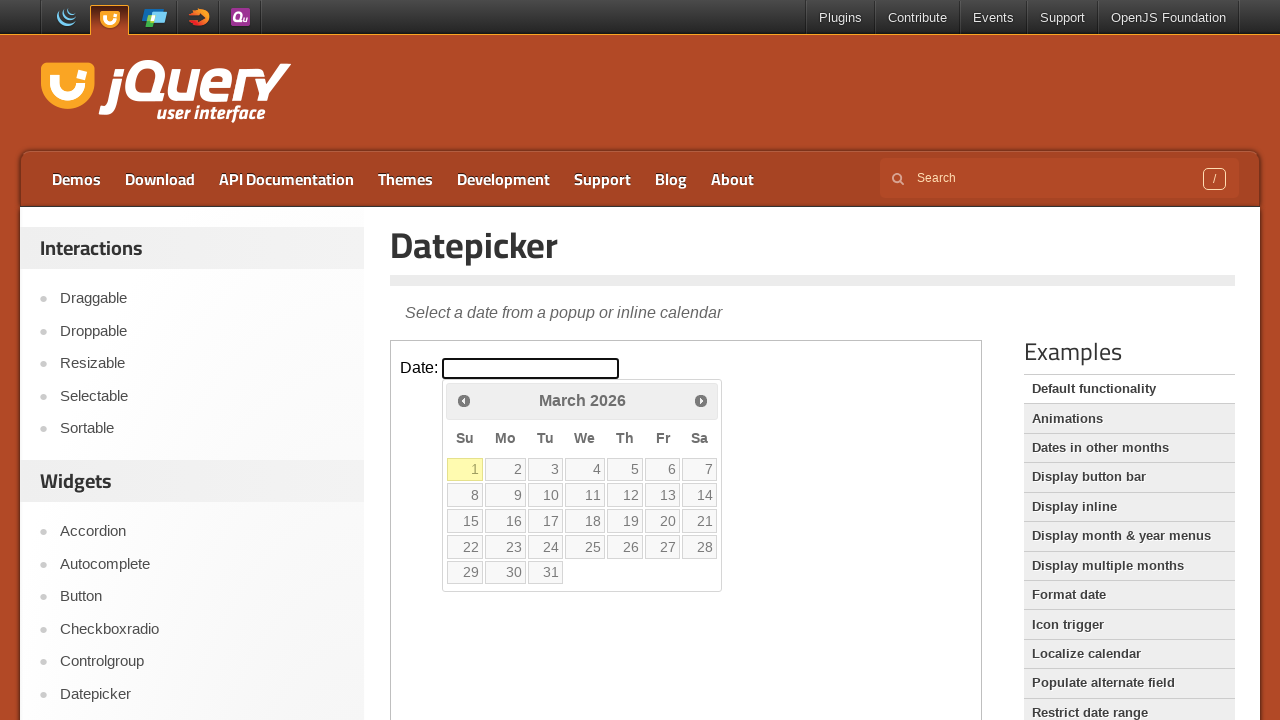

Datepicker calendar table appeared
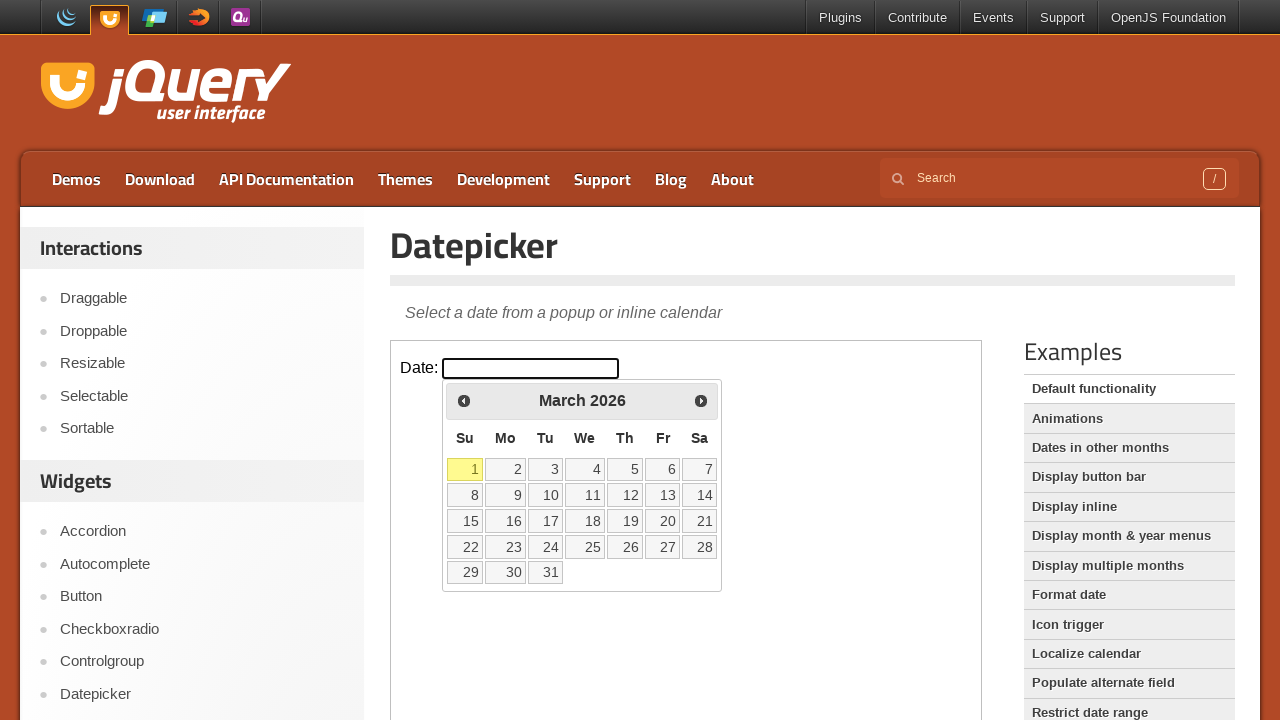

Calendar header columns (including weekend columns) are visible
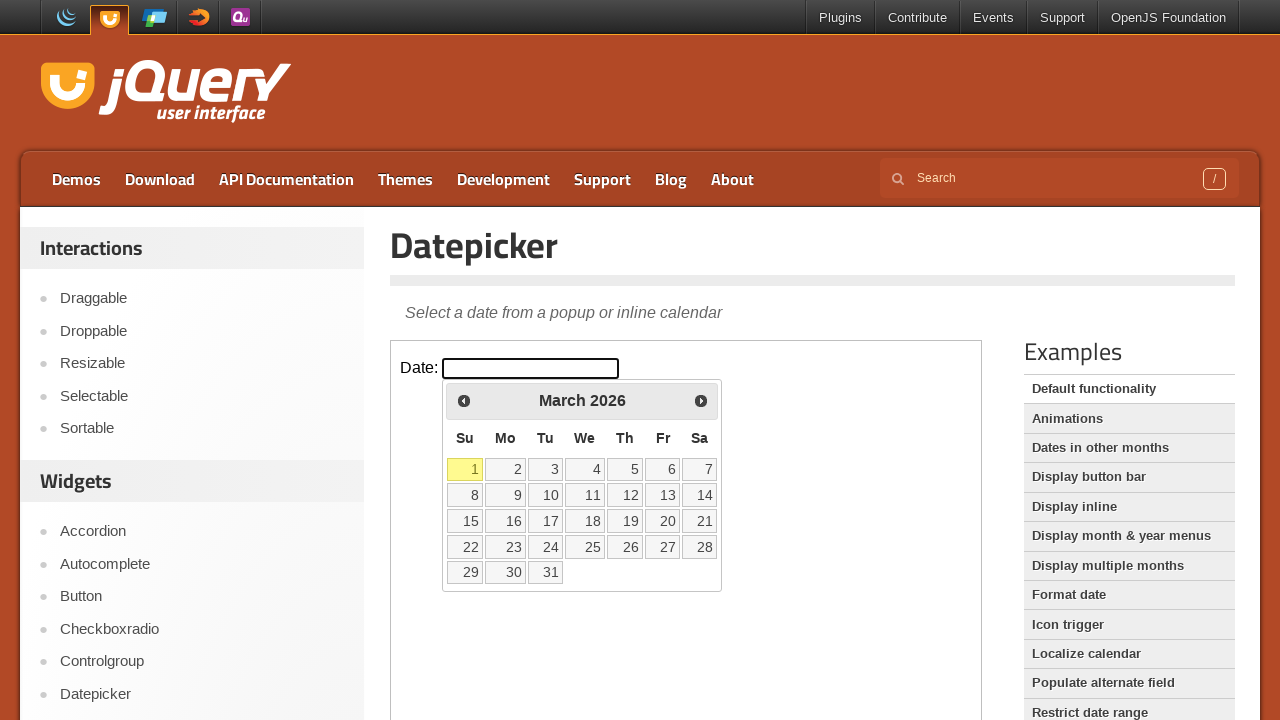

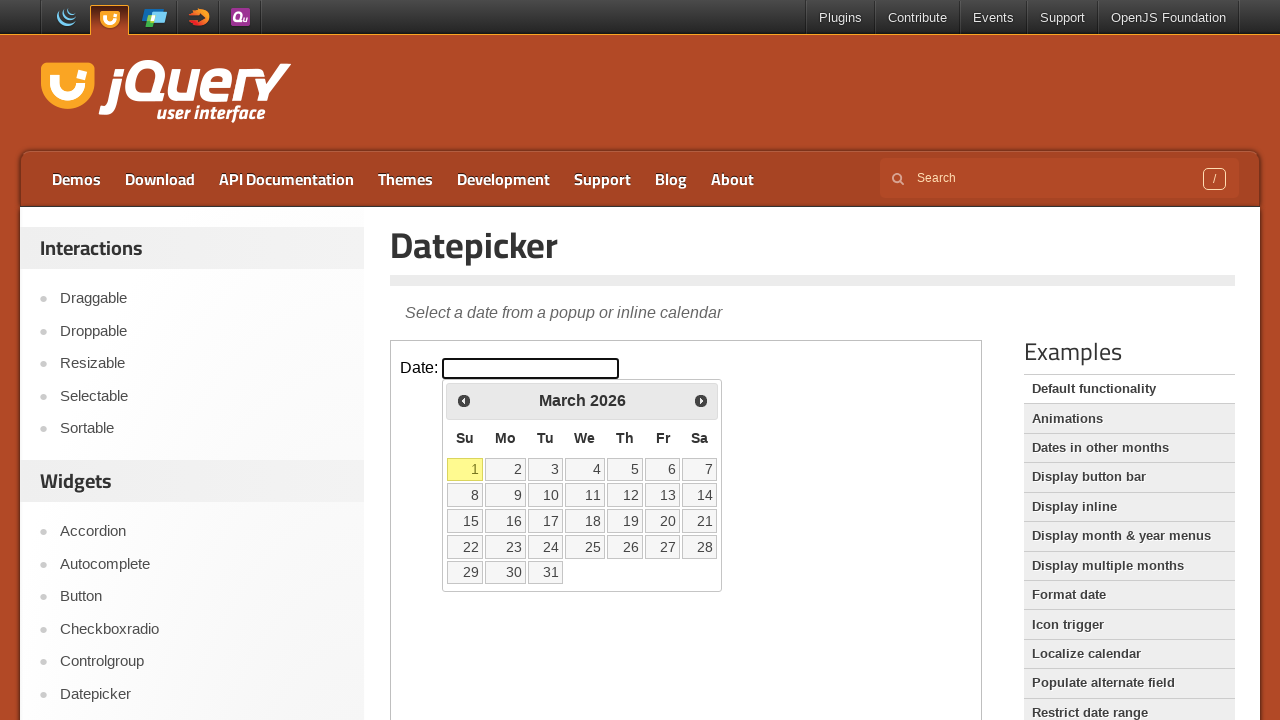